Tests horizontal slider interaction by clicking and dragging a basic single-value slider to move it from its default position to a new value.

Starting URL: https://the-internet.herokuapp.com/horizontal_slider

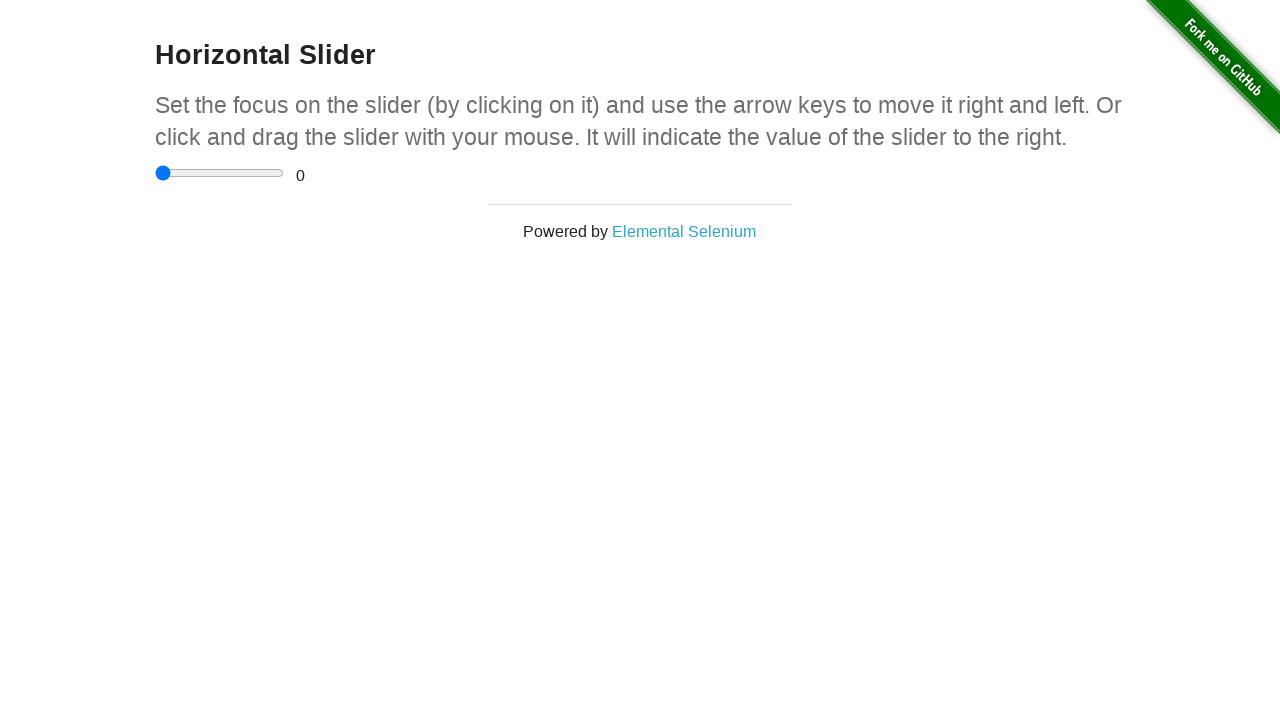

Located the horizontal slider input element
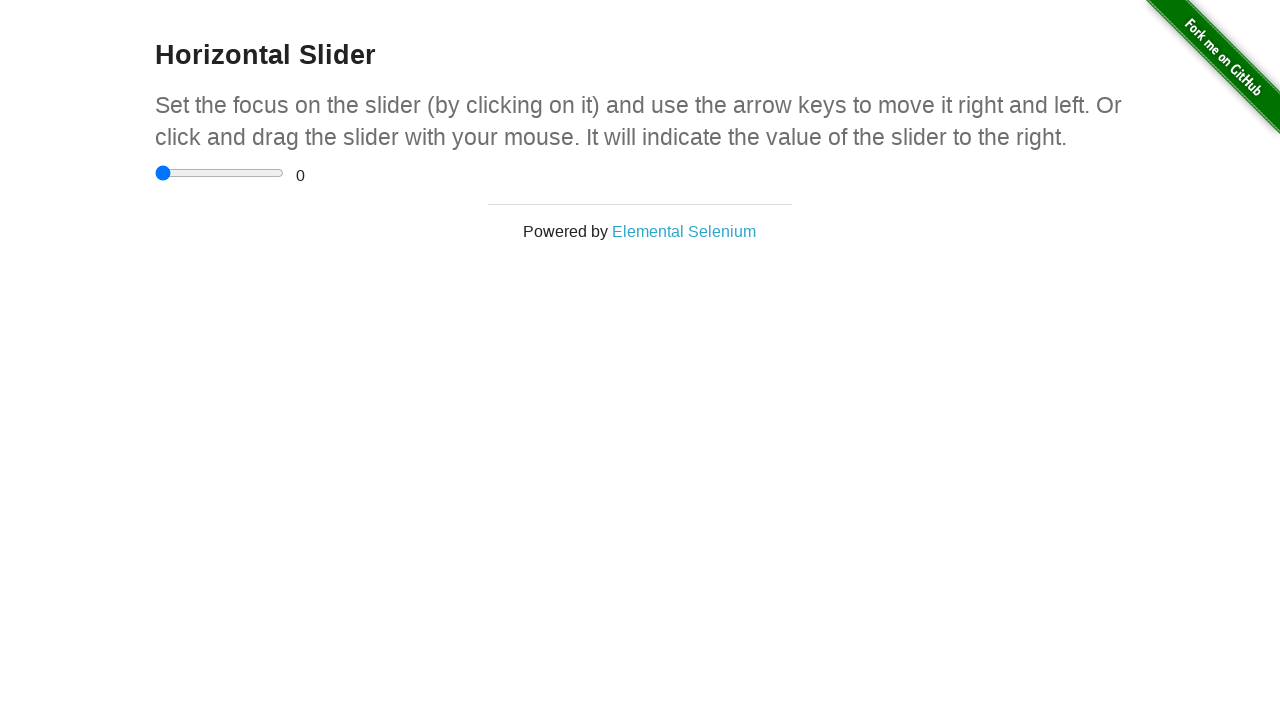

Slider element is visible and ready
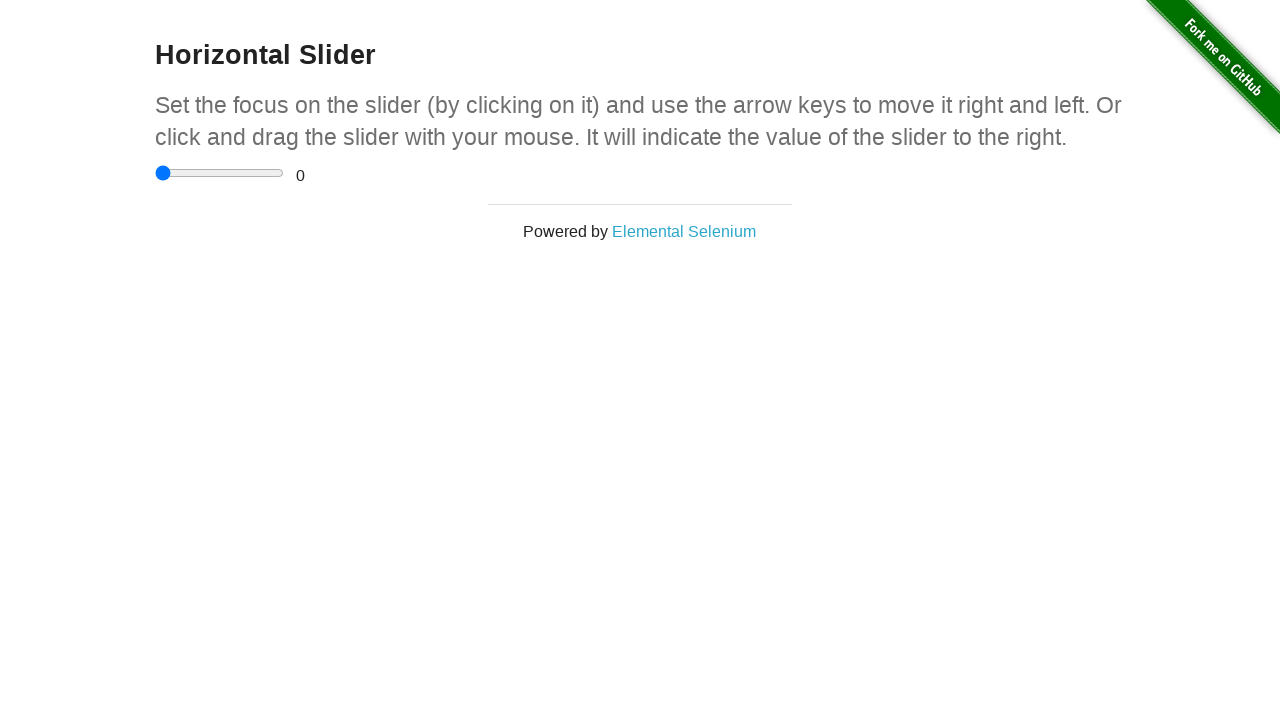

Retrieved slider bounding box dimensions
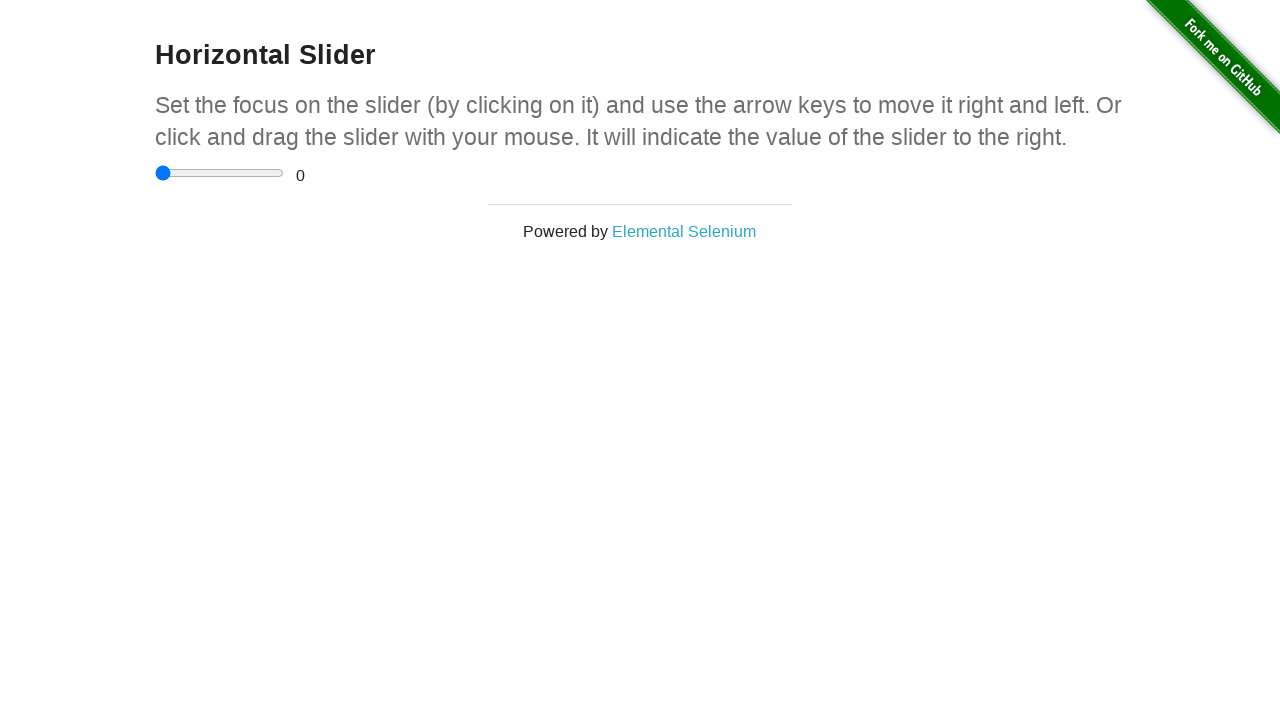

Moved mouse to center of slider element at (220, 173)
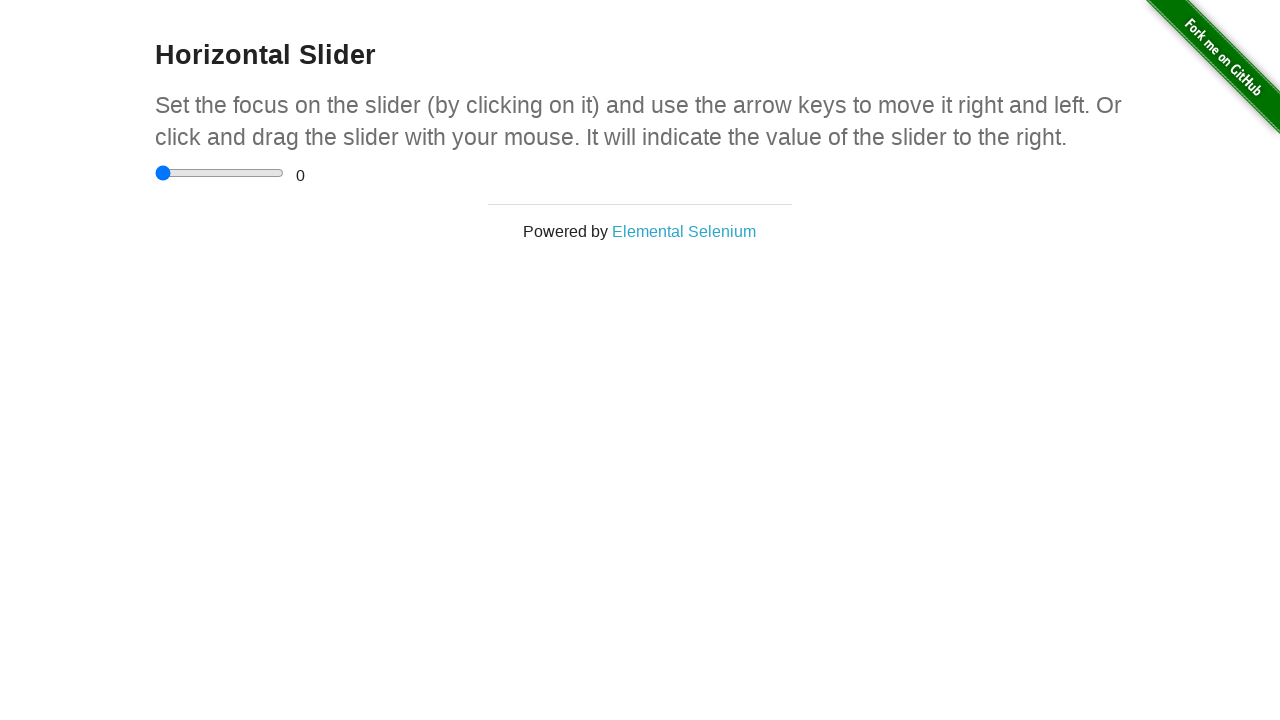

Pressed mouse button down on slider at (220, 173)
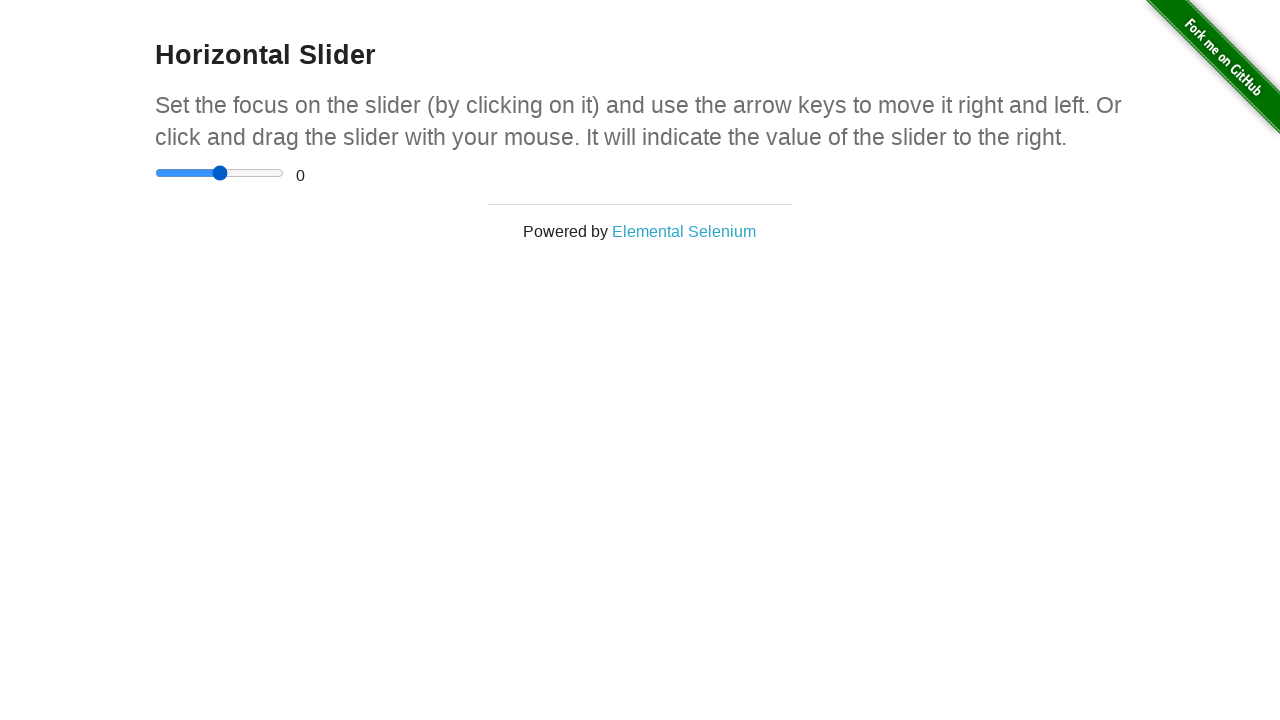

Dragged slider to the right by 50 pixels at (270, 173)
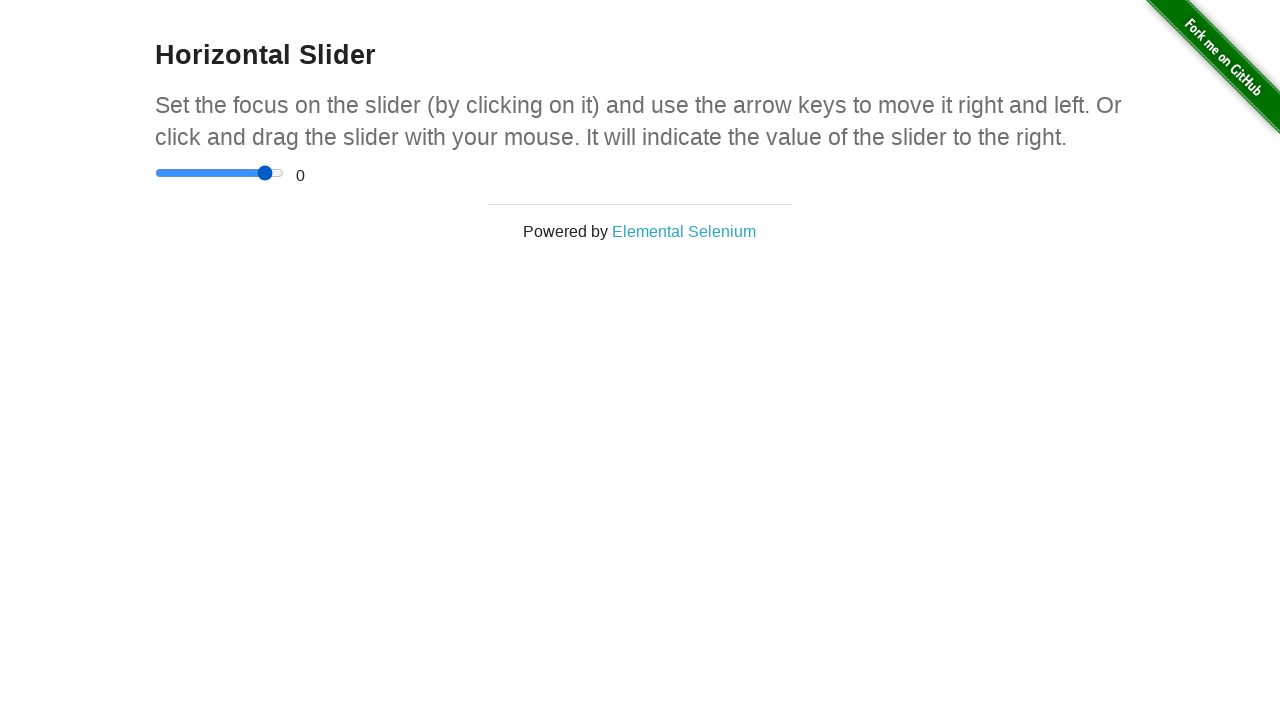

Released mouse button to complete slider drag at (270, 173)
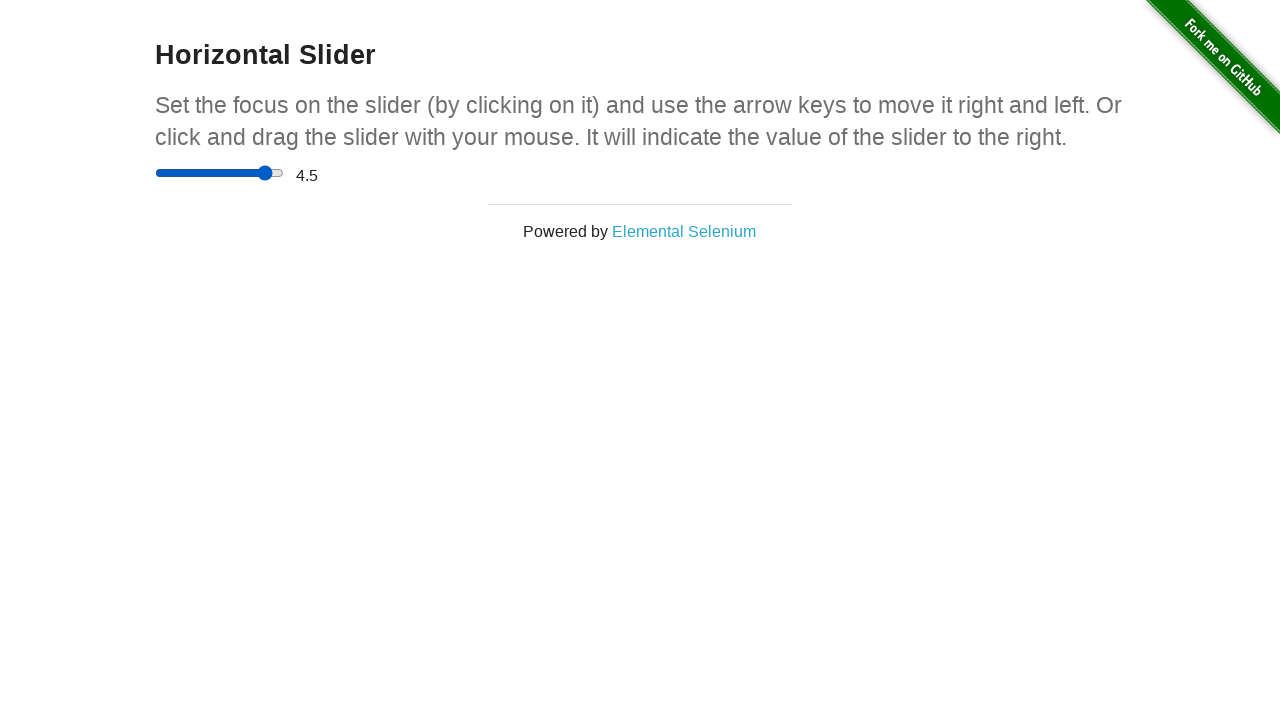

Waited 500ms for slider value to update
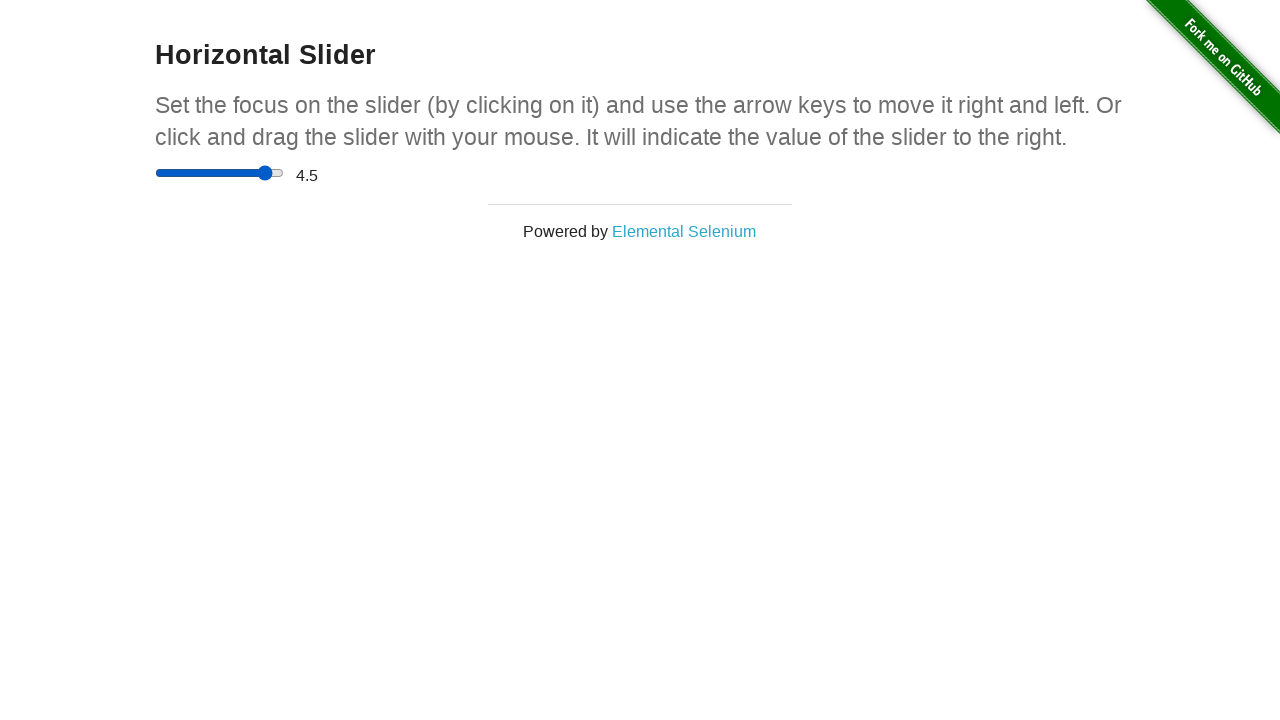

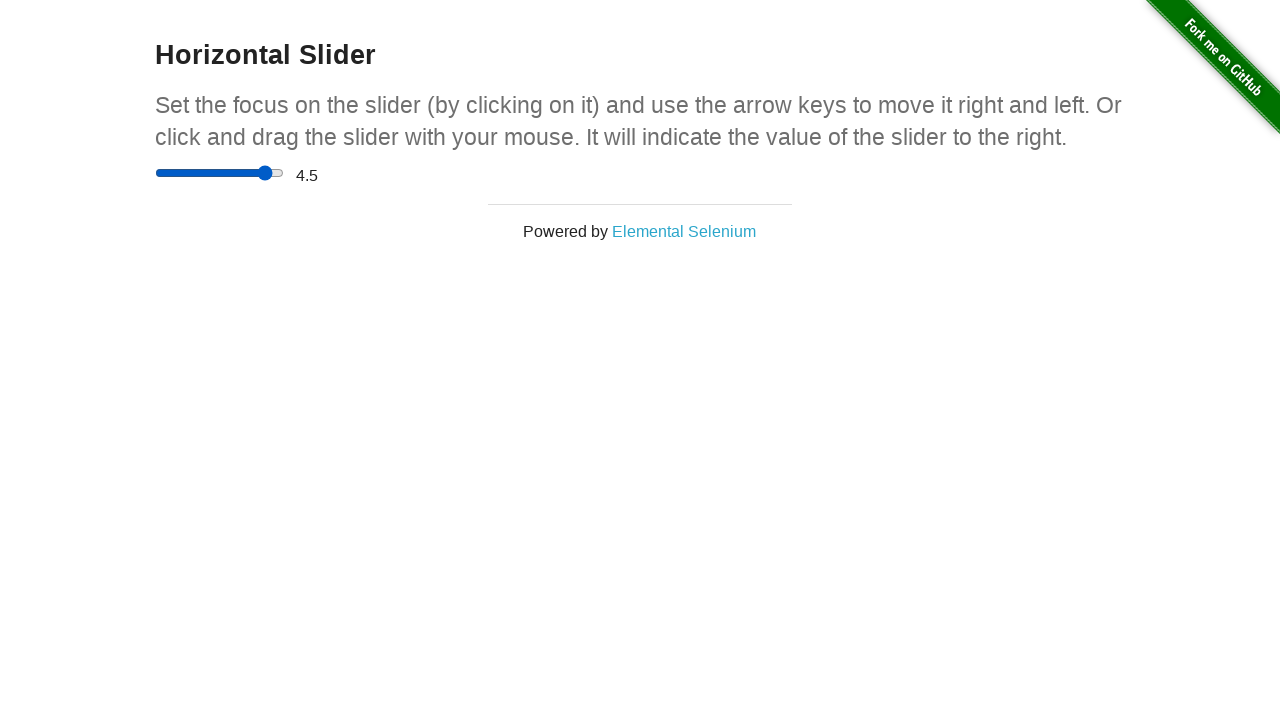